Tests the search functionality by searching for "Java" and examining the comments column to find the Java version with most comments

Starting URL: http://www.99-bottles-of-beer.net/

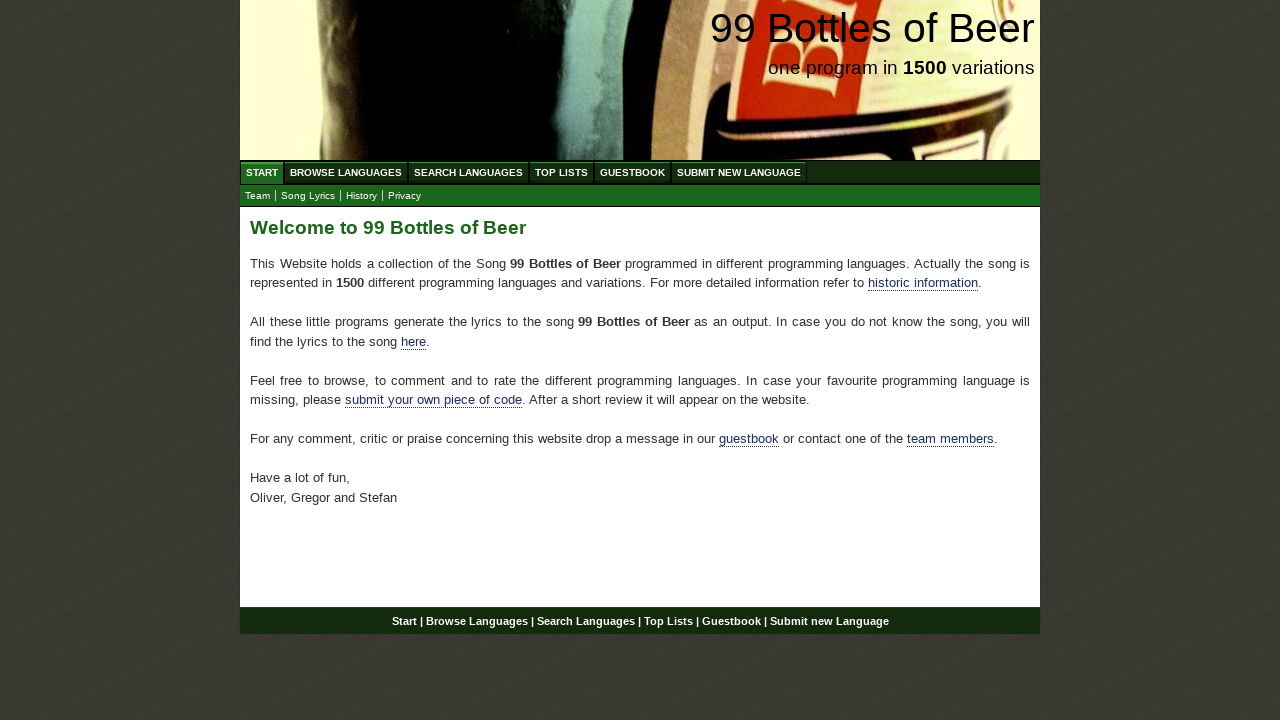

Clicked on 'Search Languages' link at (468, 172) on a:text('Search Languages')
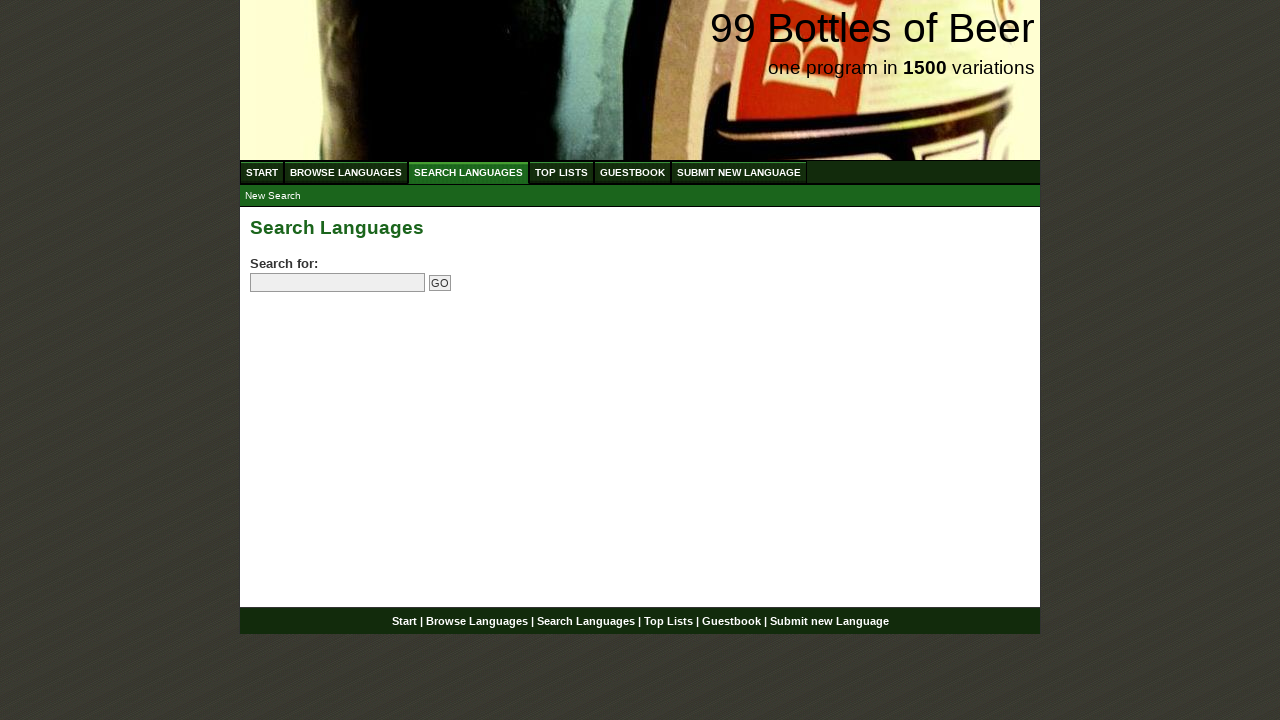

Filled search field with 'Java' on input[name='search']
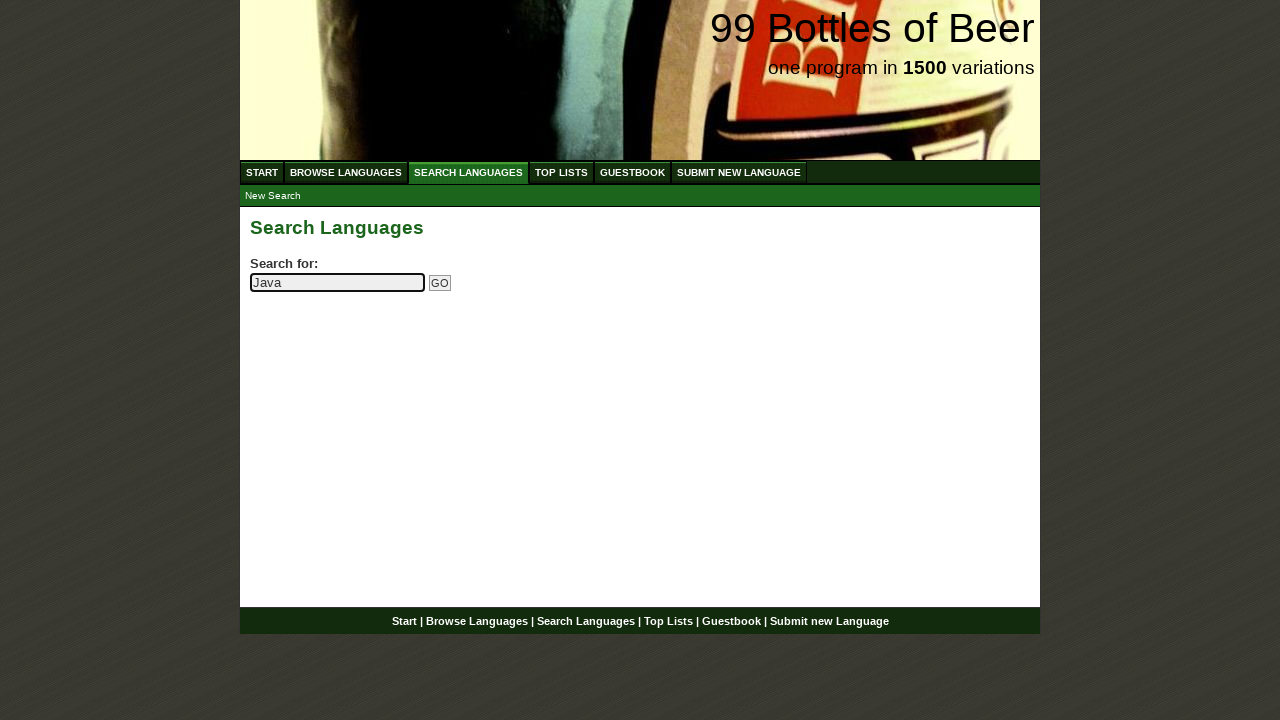

Clicked submit search button at (440, 283) on input[name='submitsearch']
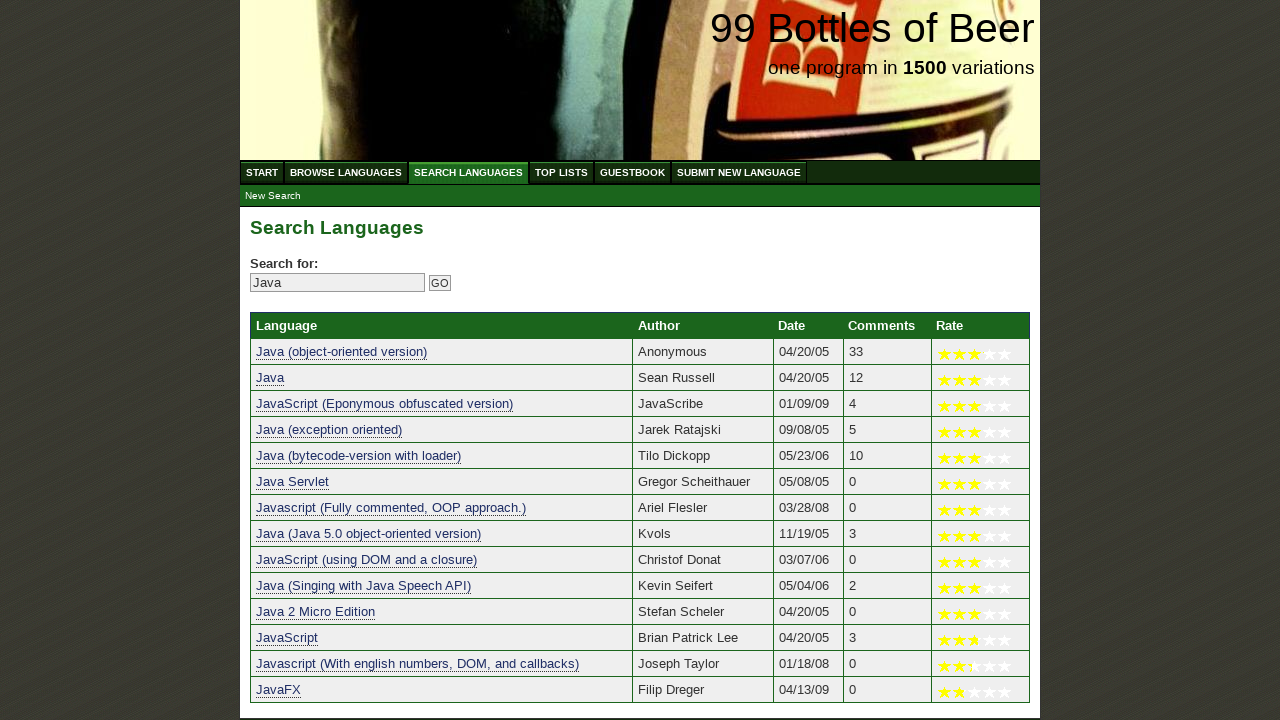

Search results table loaded with Java entries
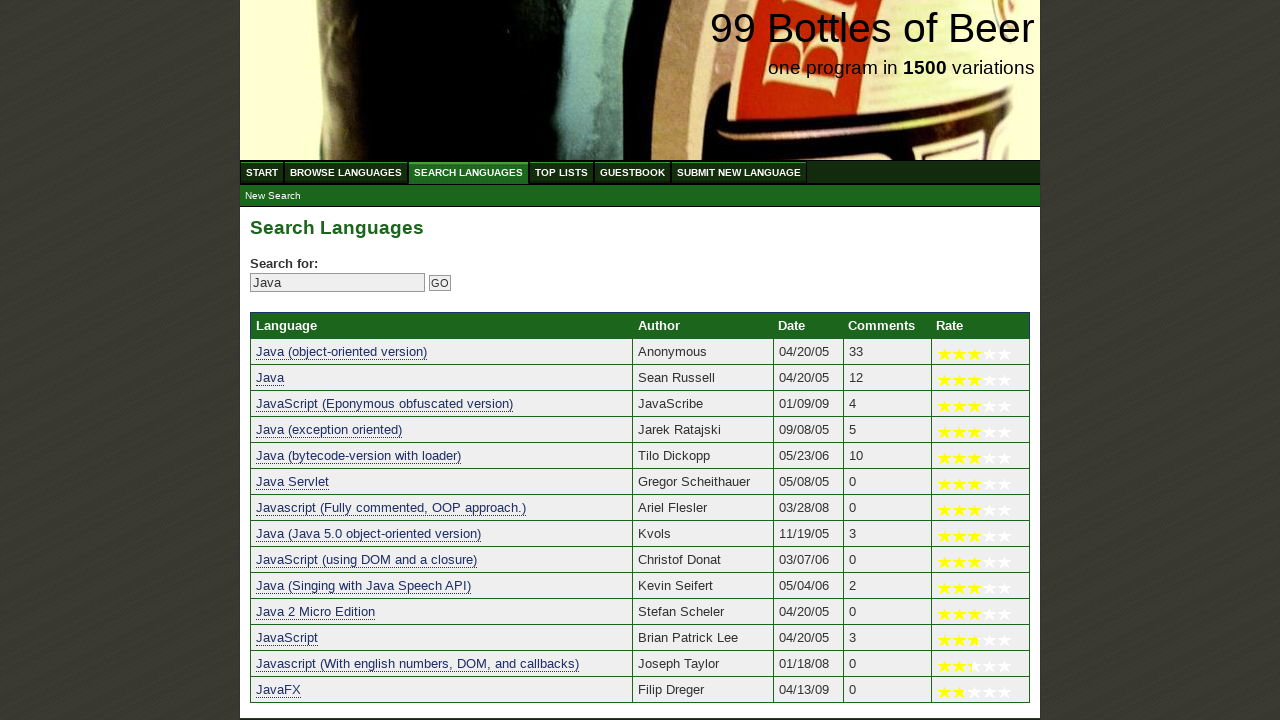

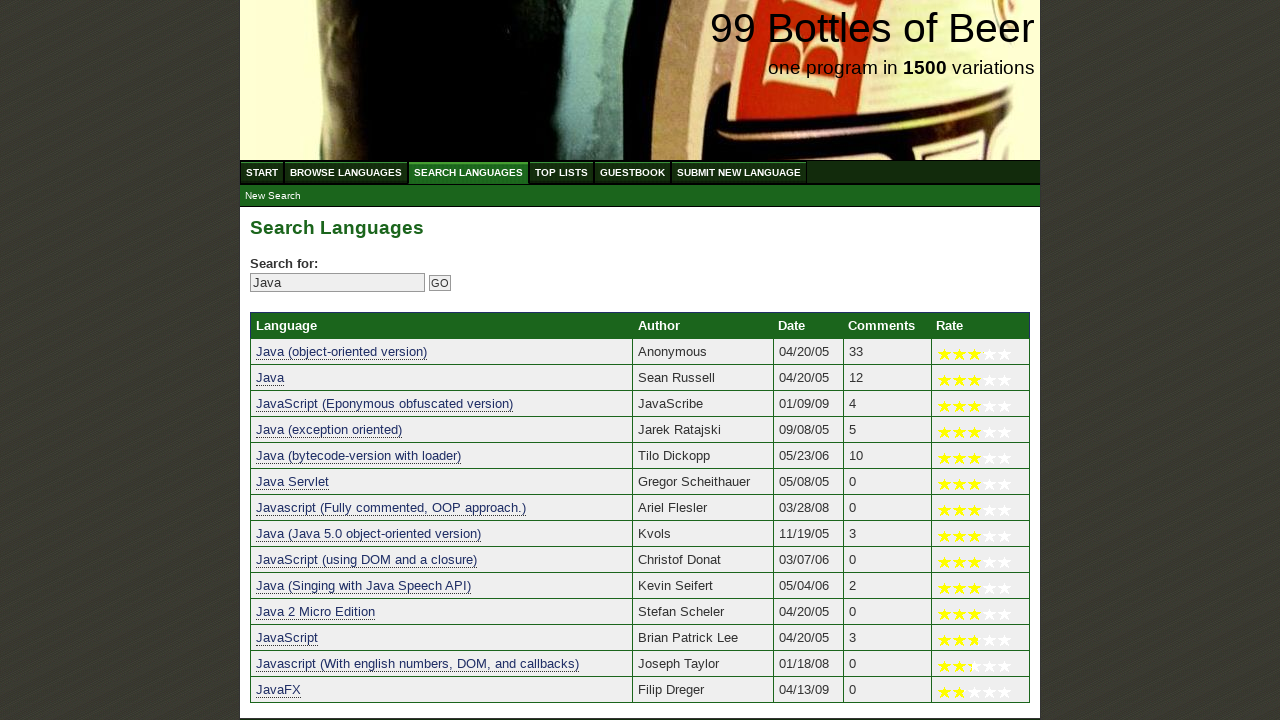